Tests filling out a Selenium practice form including first name, last name, gender, experience, date, profession, tools, continent, and command selections using keyboard navigation

Starting URL: https://www.techlistic.com/p/selenium-practice-form.html

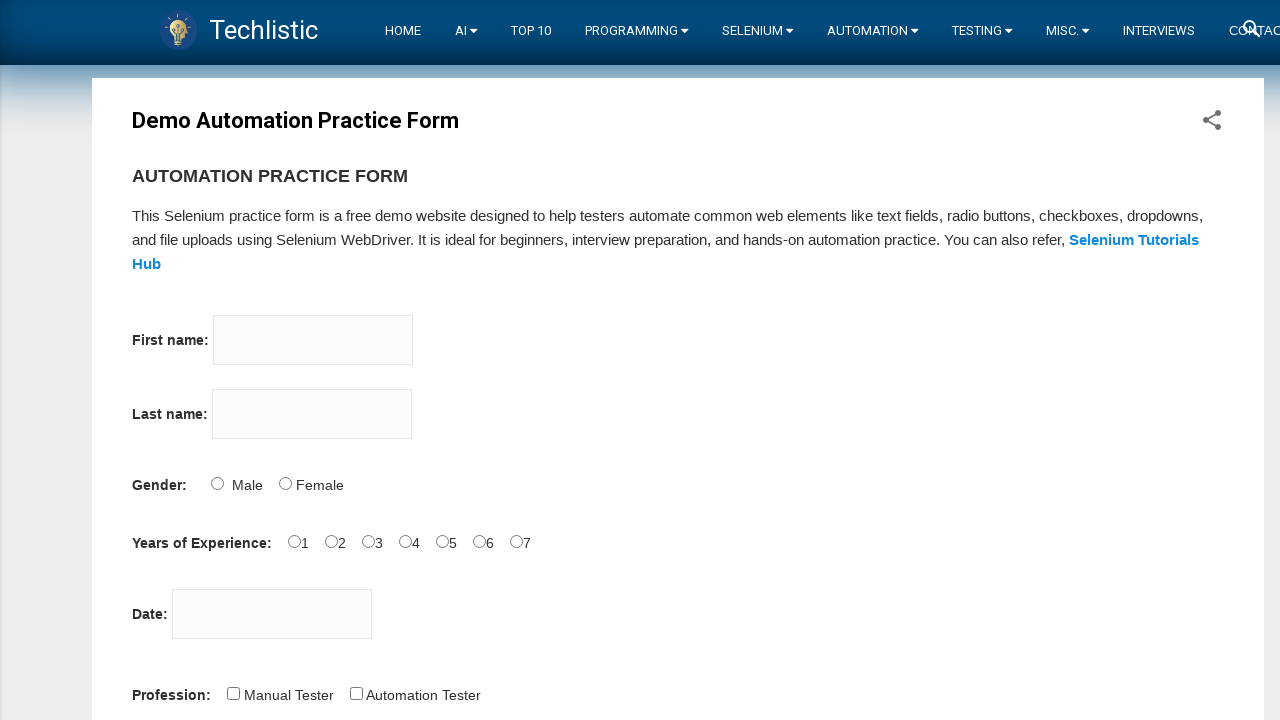

Filled firstname field with 'Erol' on input[name='firstname']
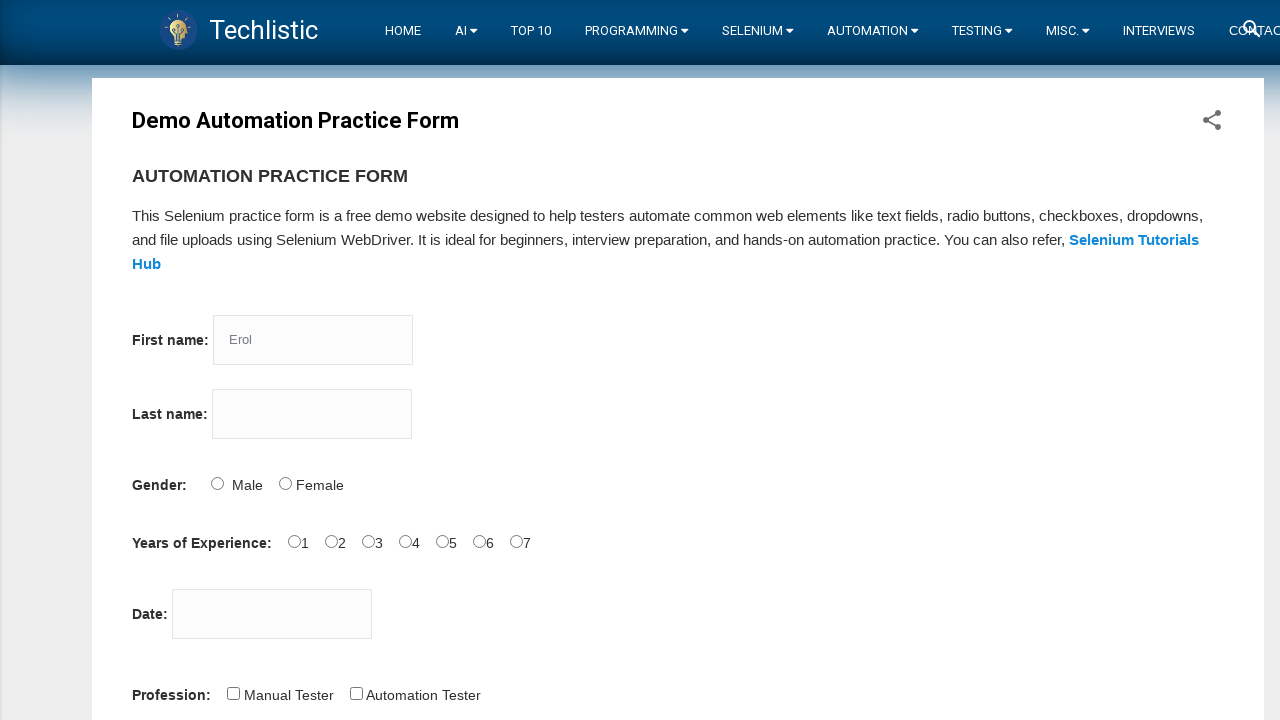

Filled lastname field with 'Evren' on input[name='lastname']
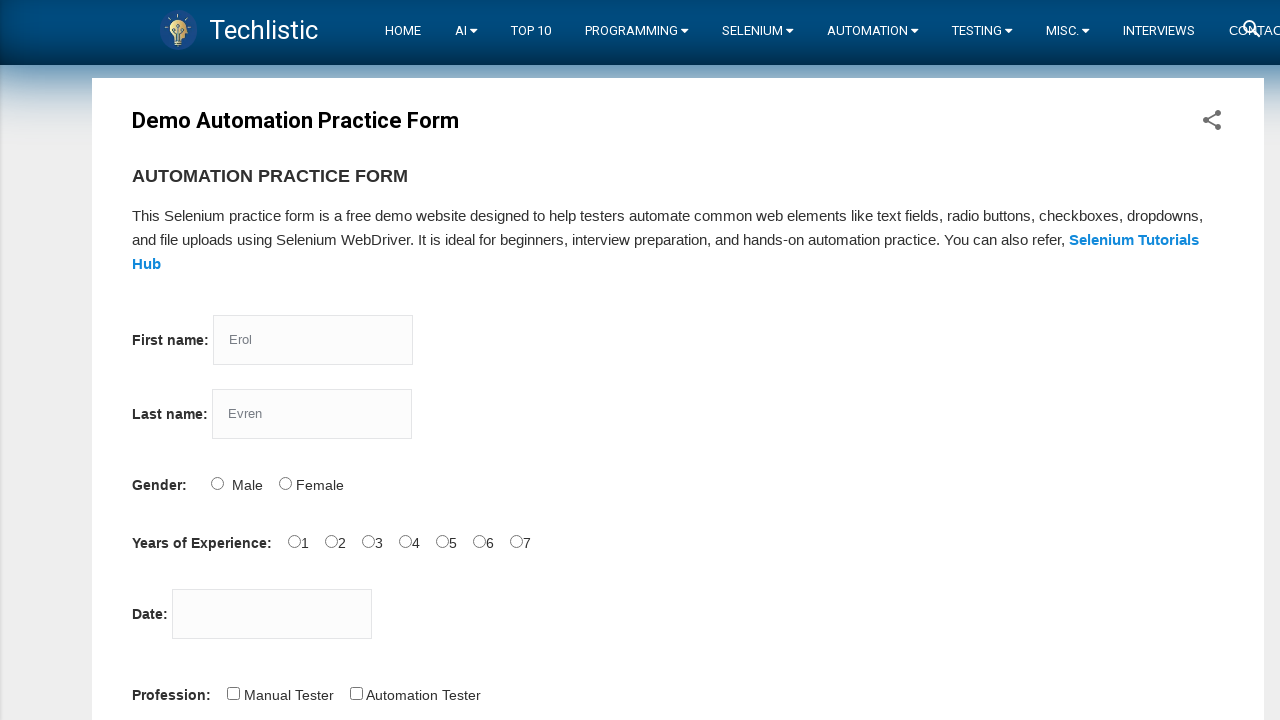

Selected Male gender option at (285, 483) on input[id='sex-1']
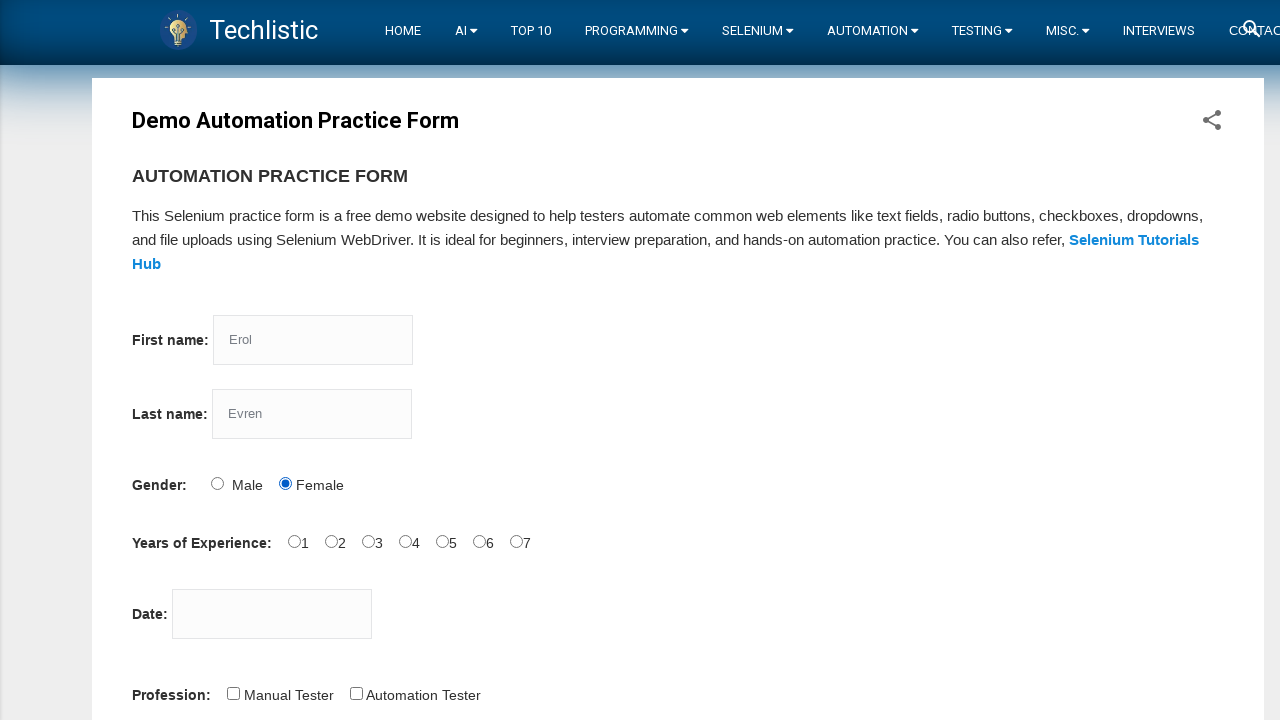

Selected 4 years experience option at (405, 541) on input[id='exp-3']
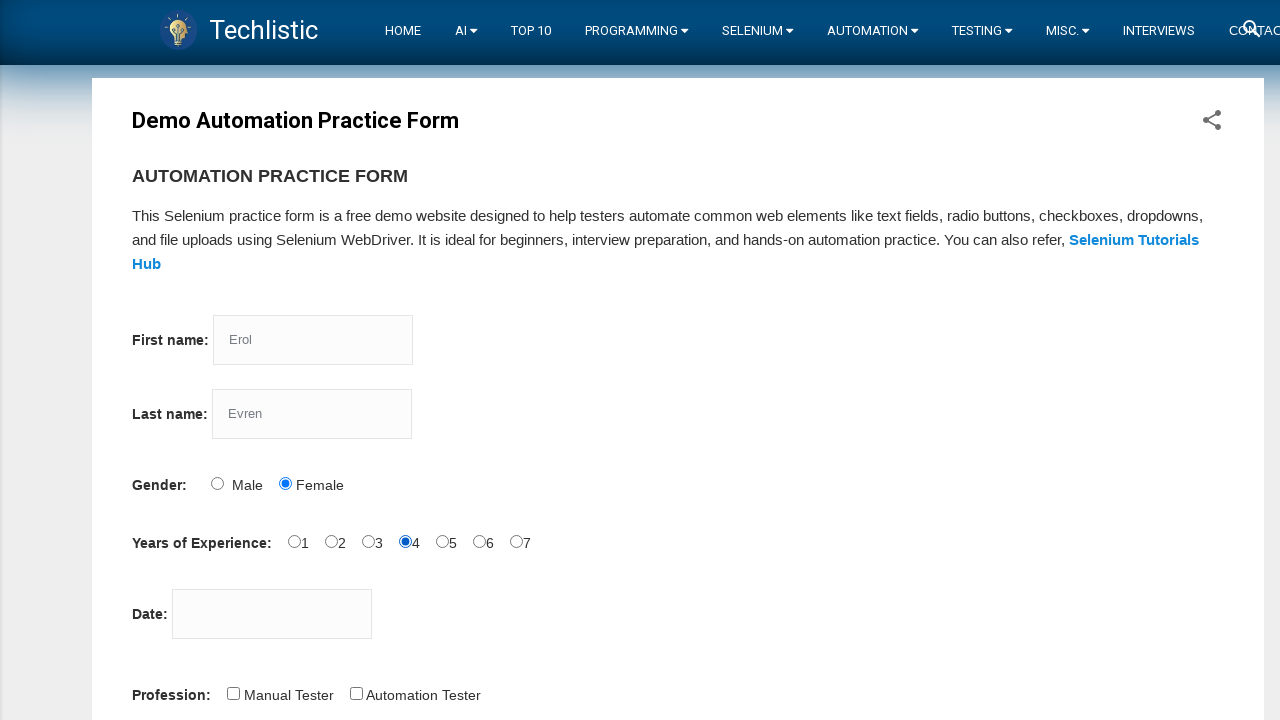

Filled date field with '12/12/2022' on input[id='datepicker']
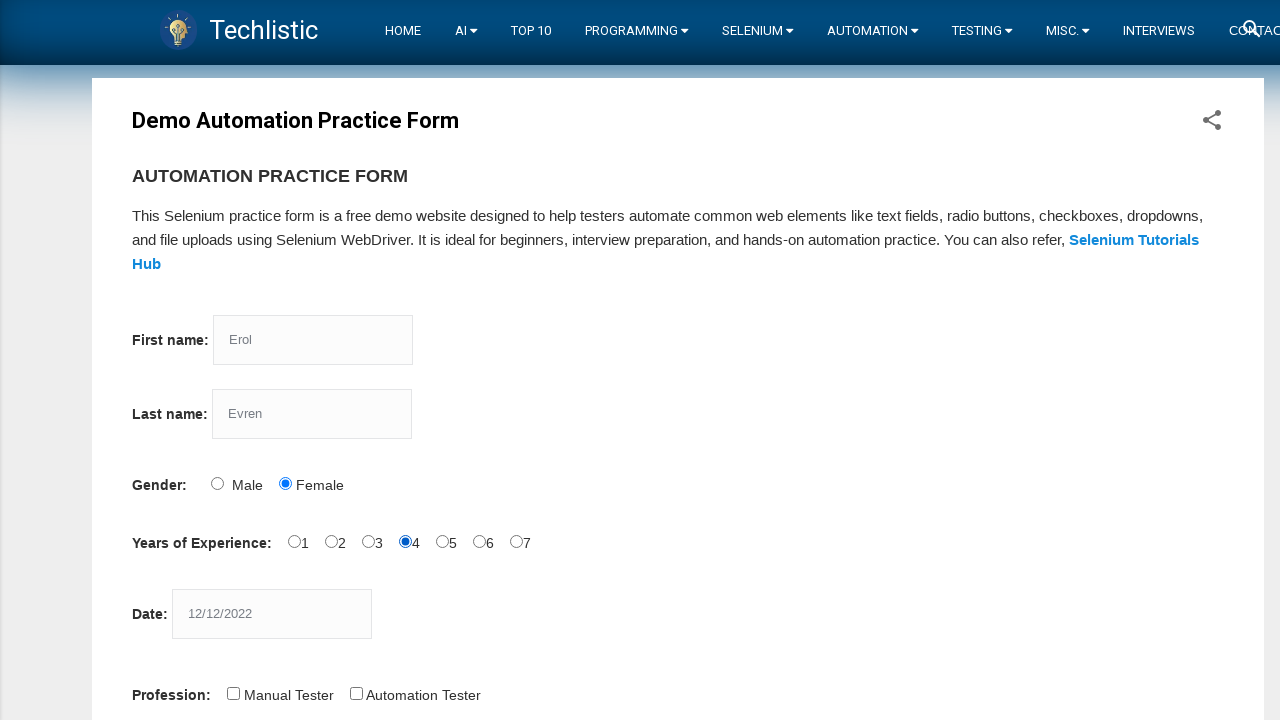

Selected Automation Tester profession at (356, 693) on input[id='profession-1']
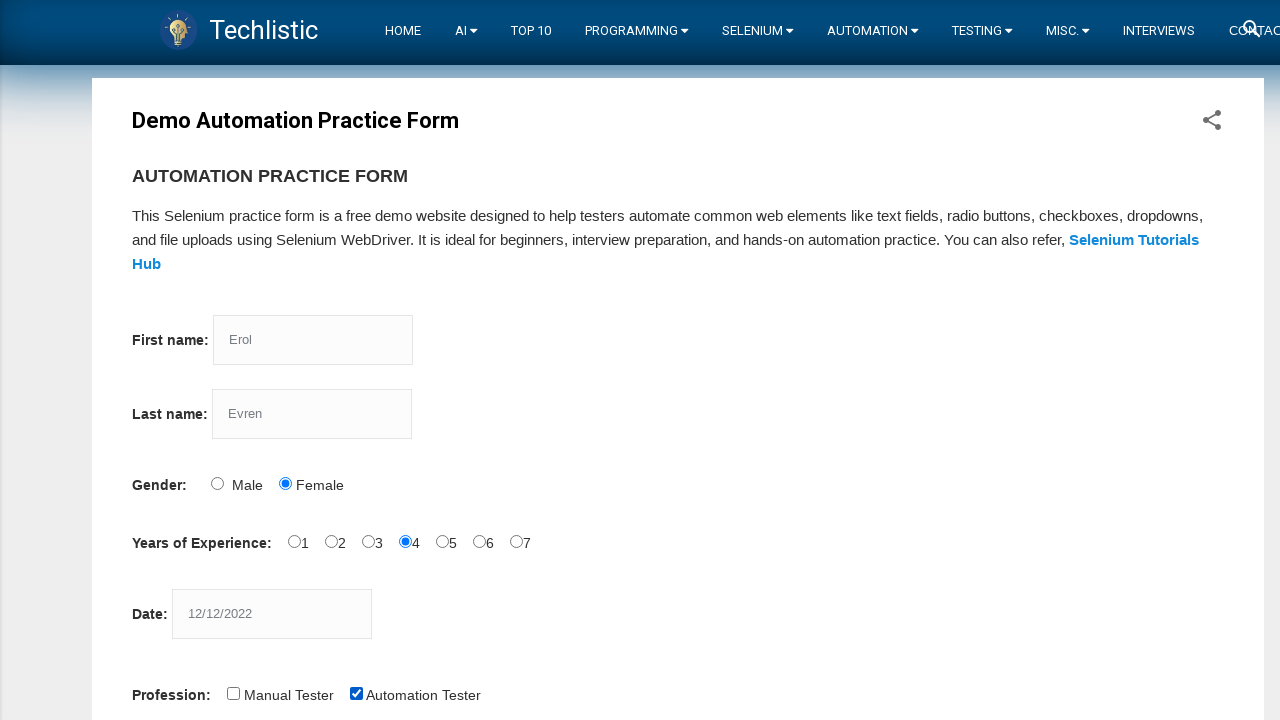

Selected Selenium Webdriver tool at (446, 360) on input[id='tool-2']
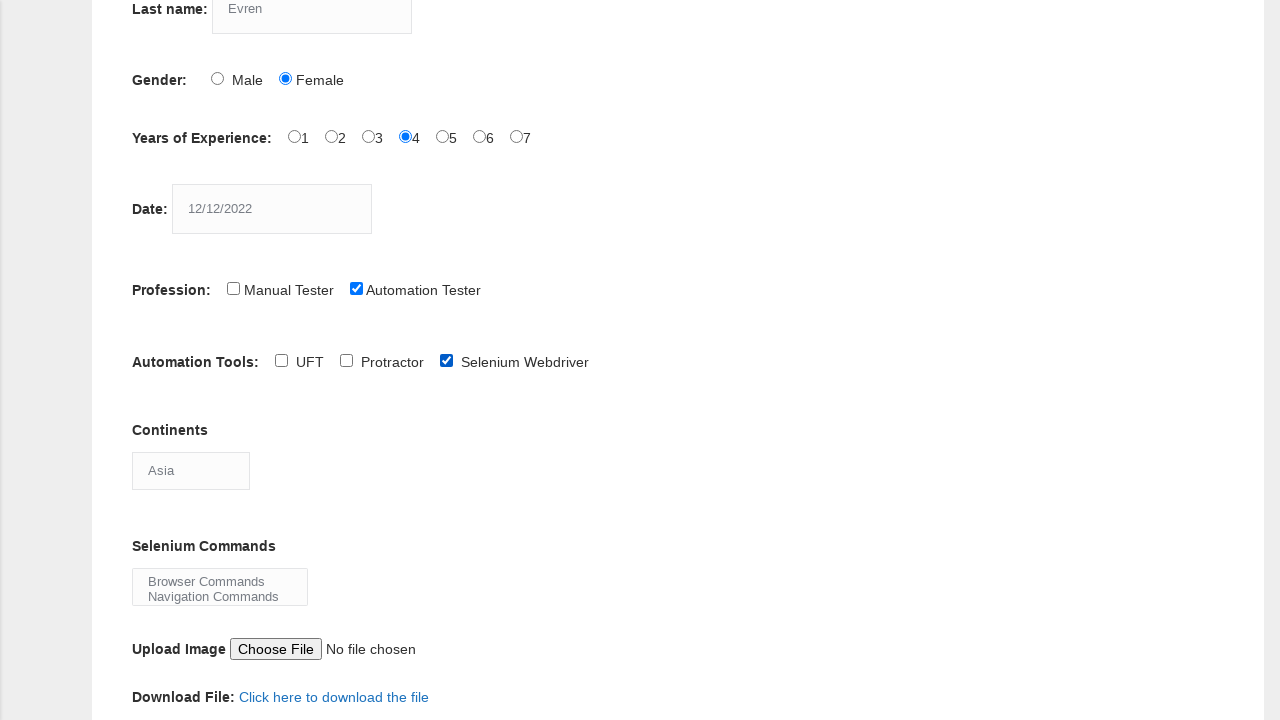

Selected Africa from continents dropdown on select[id='continents']
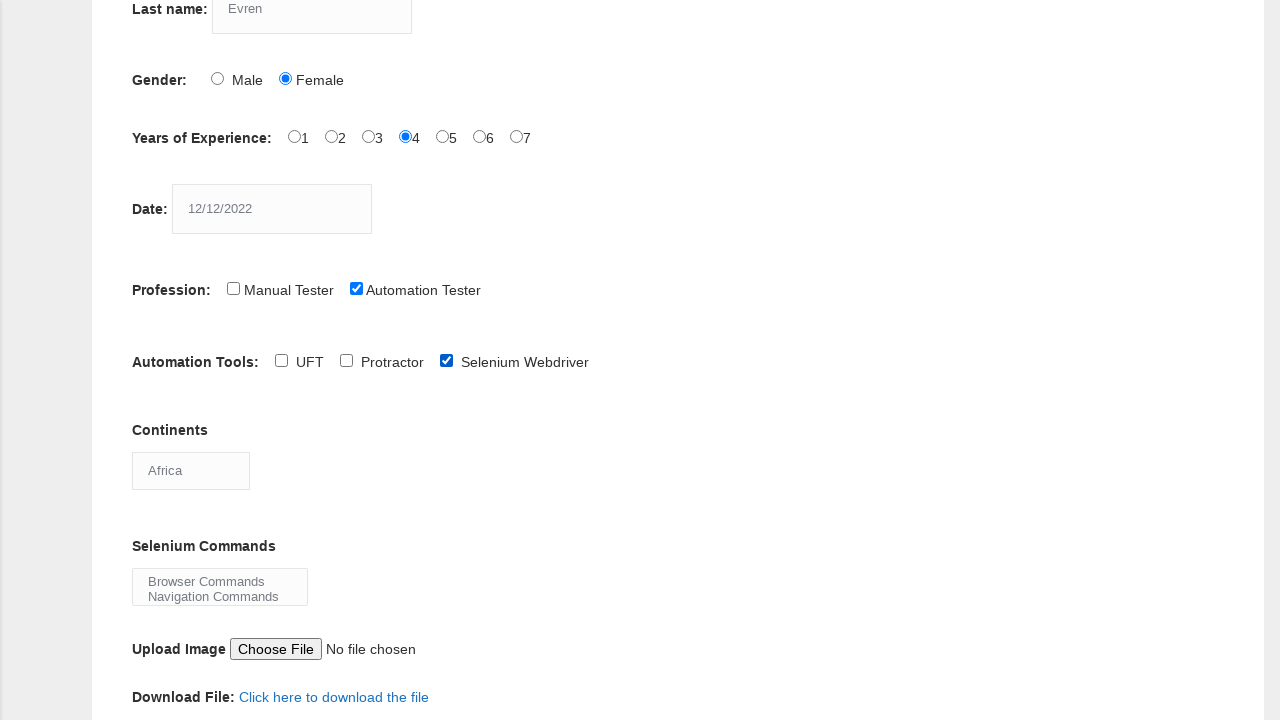

Selected multiple selenium commands: Browser Commands, Navigation Commands, and Switch Commands on select[id='selenium_commands']
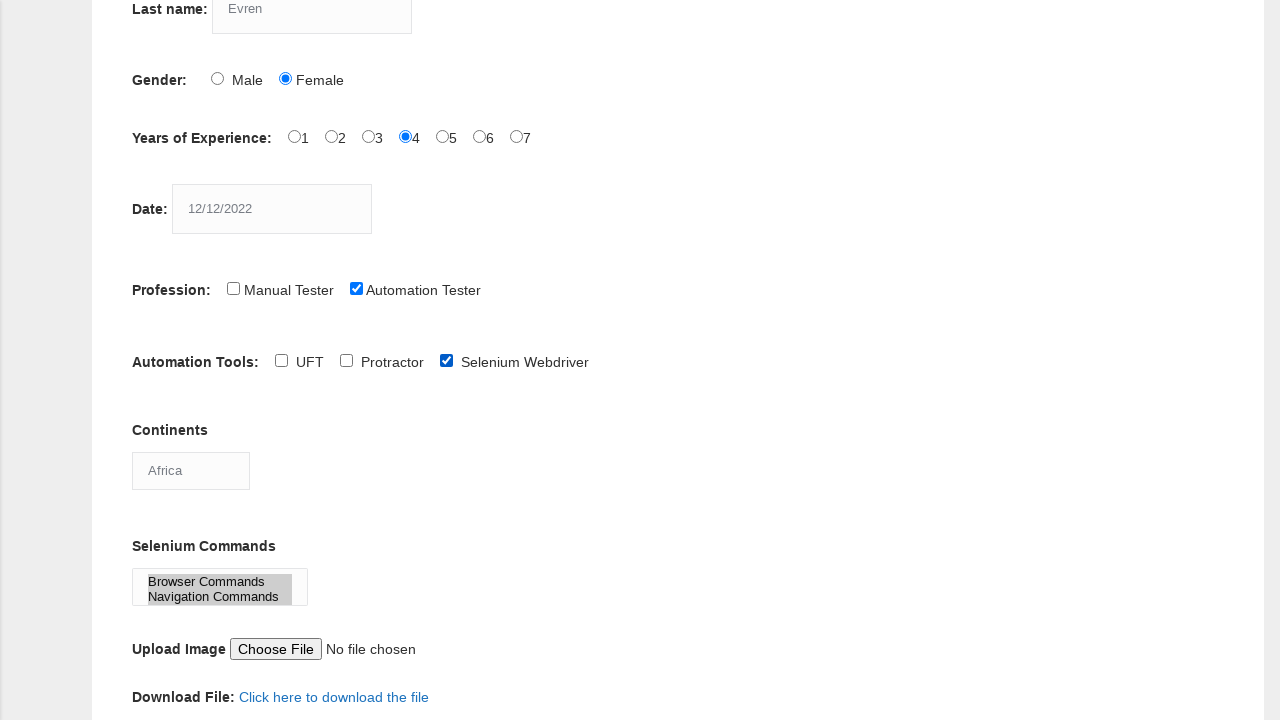

Clicked submit button to complete form submission at (157, 360) on button[id='submit']
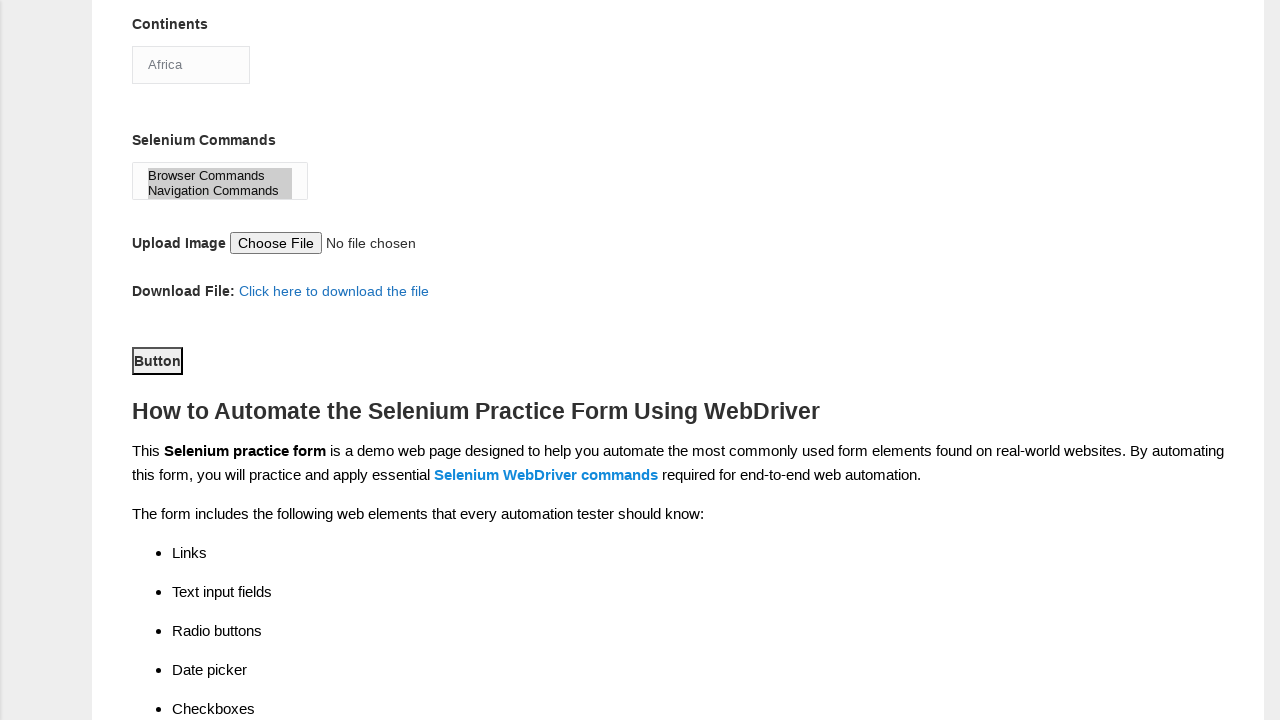

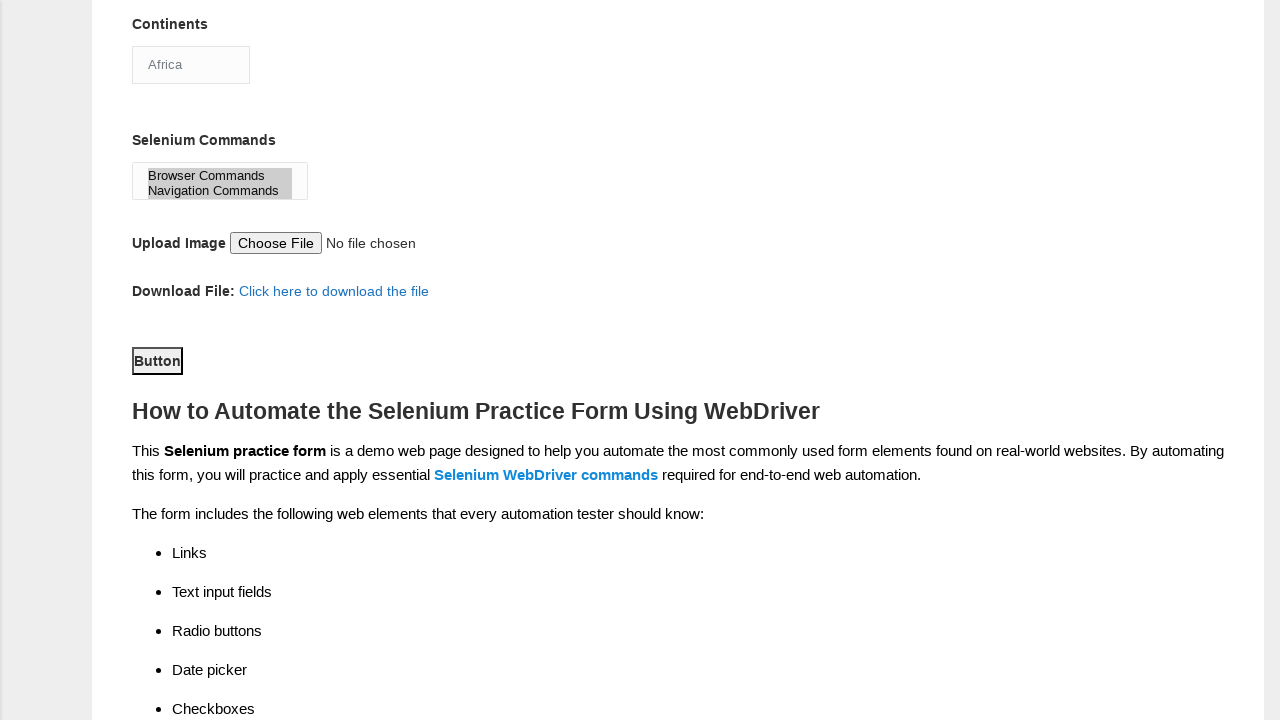